Tests dynamic loading by clicking a Start button and waiting for "Hello World!" text to become visible after a loading period.

Starting URL: https://automationfc.github.io/dynamic-loading/

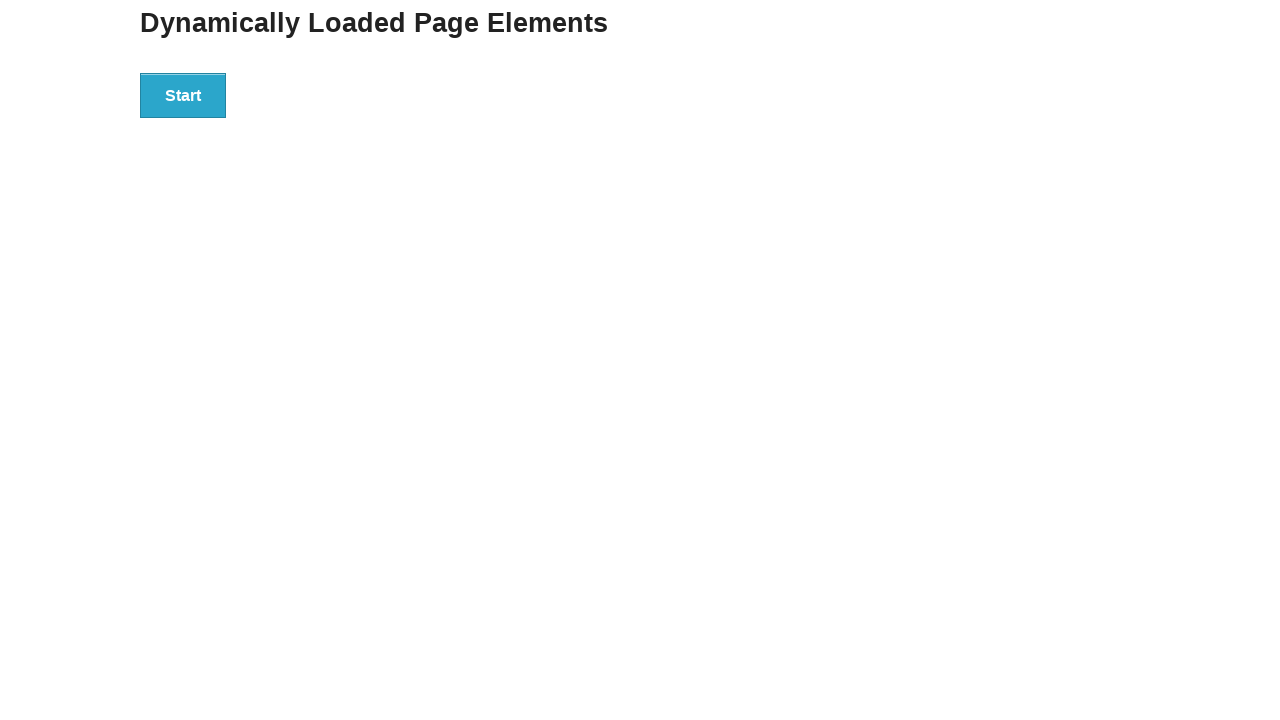

Clicked Start button to initiate dynamic loading at (183, 95) on div#start>button
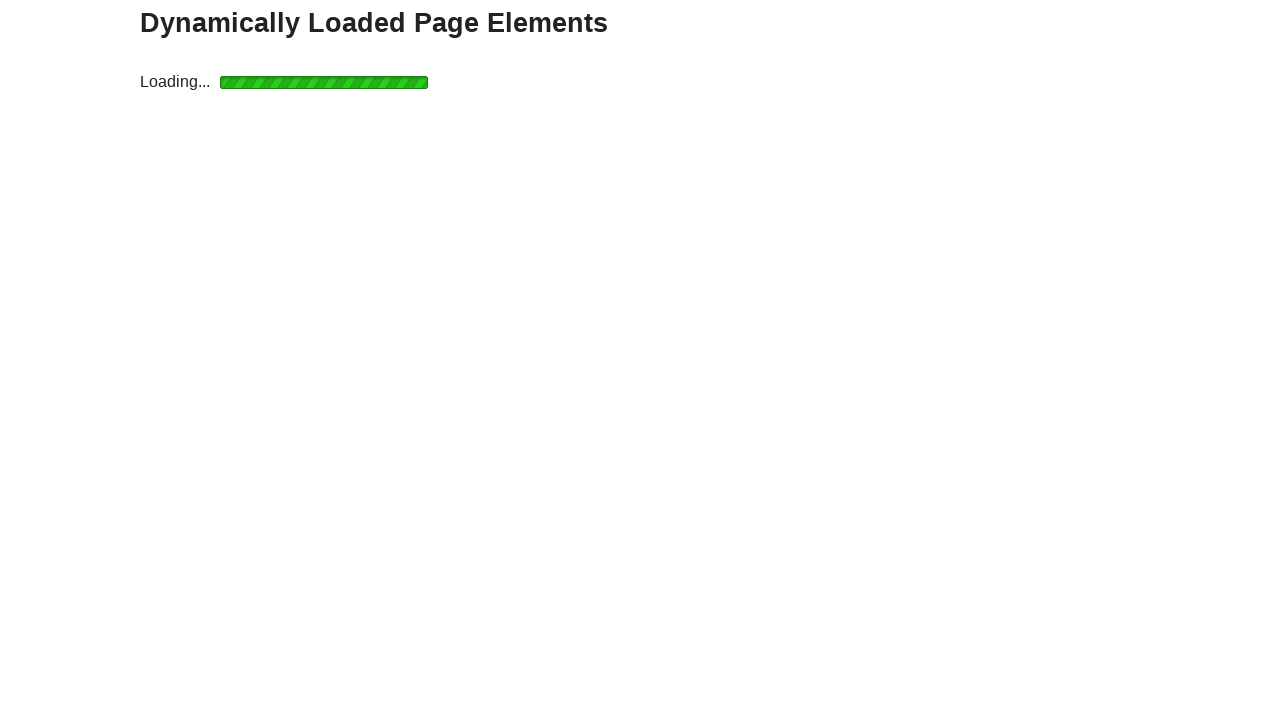

Waited for 'Hello World!' text to become visible after loading period
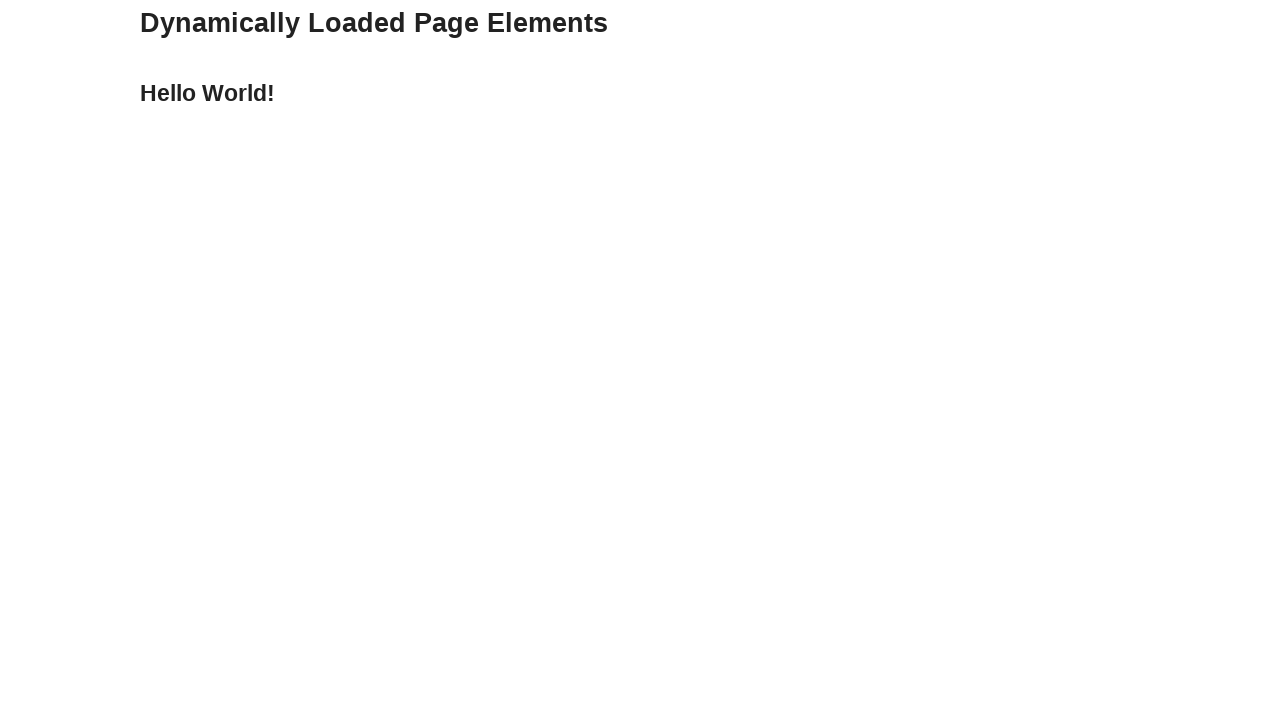

Verified that the text content equals 'Hello World!'
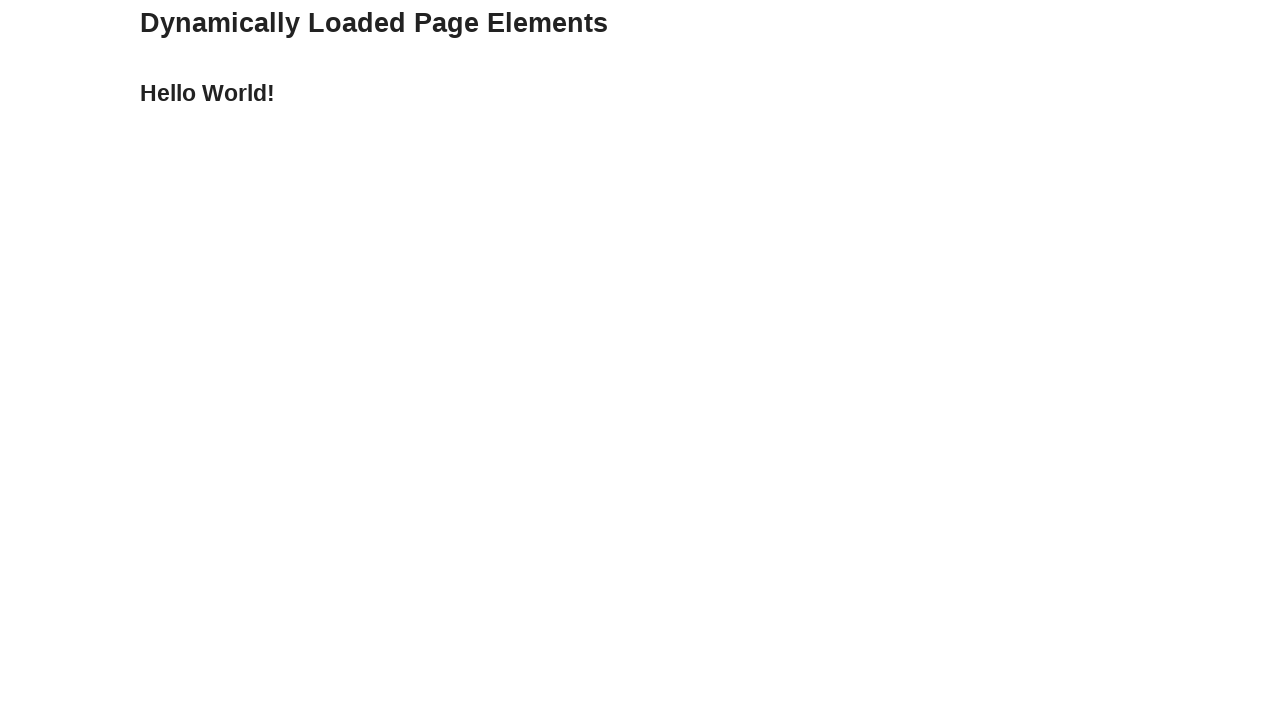

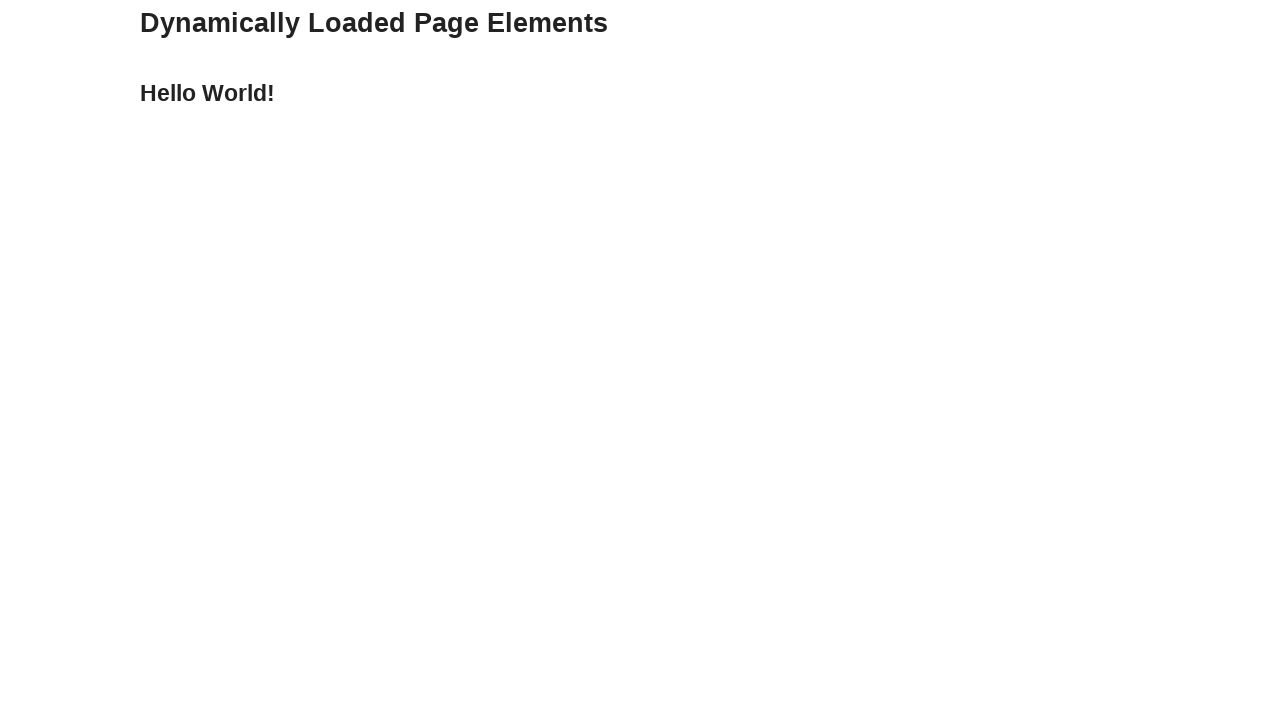